Tests drag and drop functionality by dragging a football element to two different drop zones and verifying the drop was successful

Starting URL: https://v1.training-support.net/selenium/drag-drop

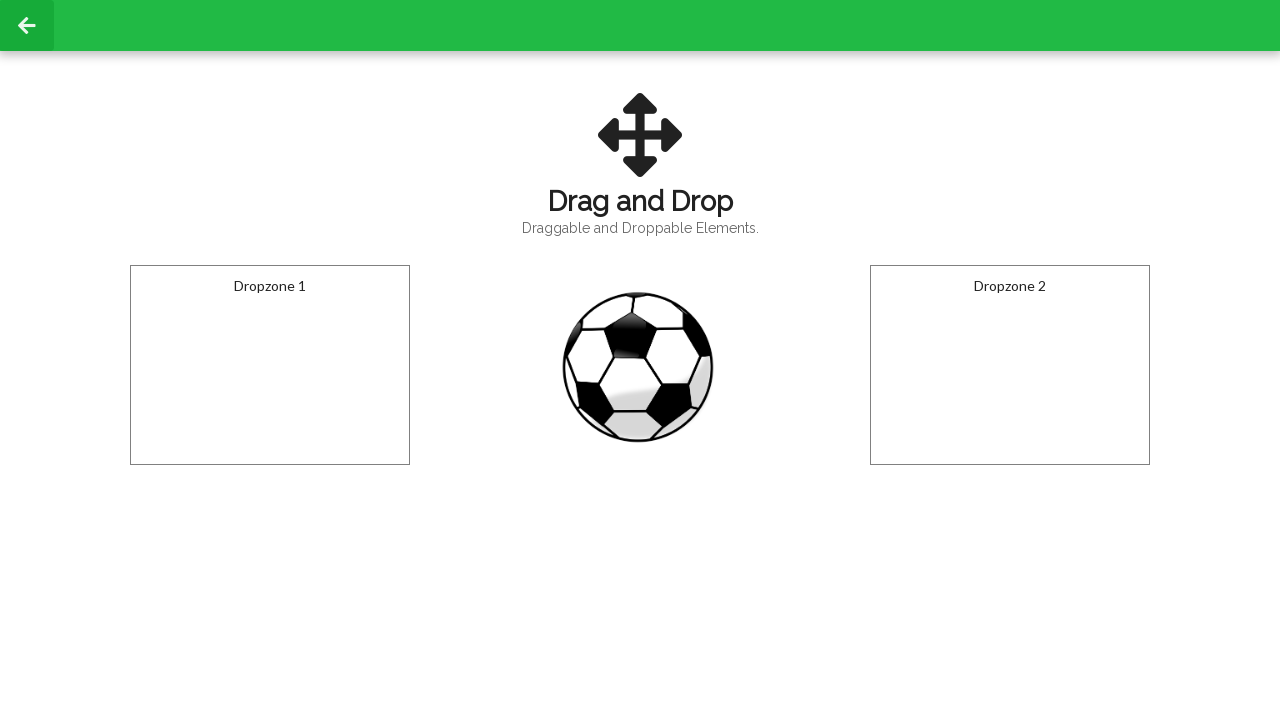

Located football element with id 'draggable'
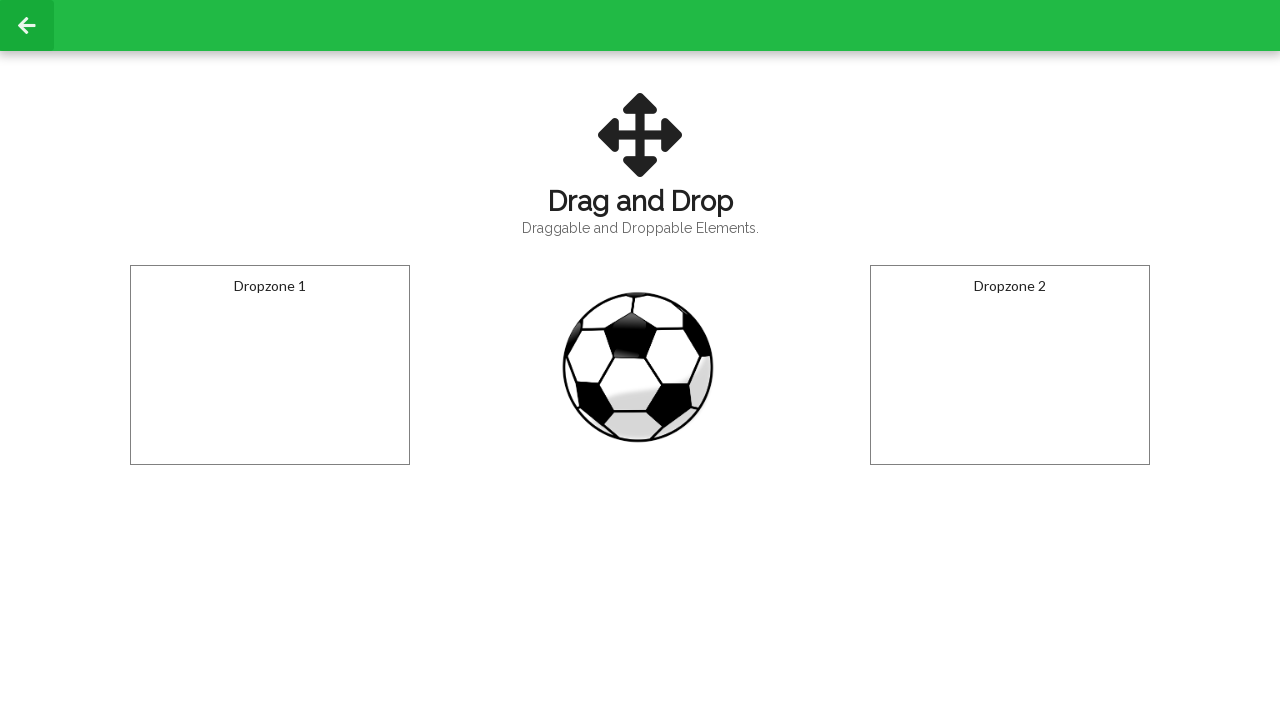

Located first dropzone with id 'droppable'
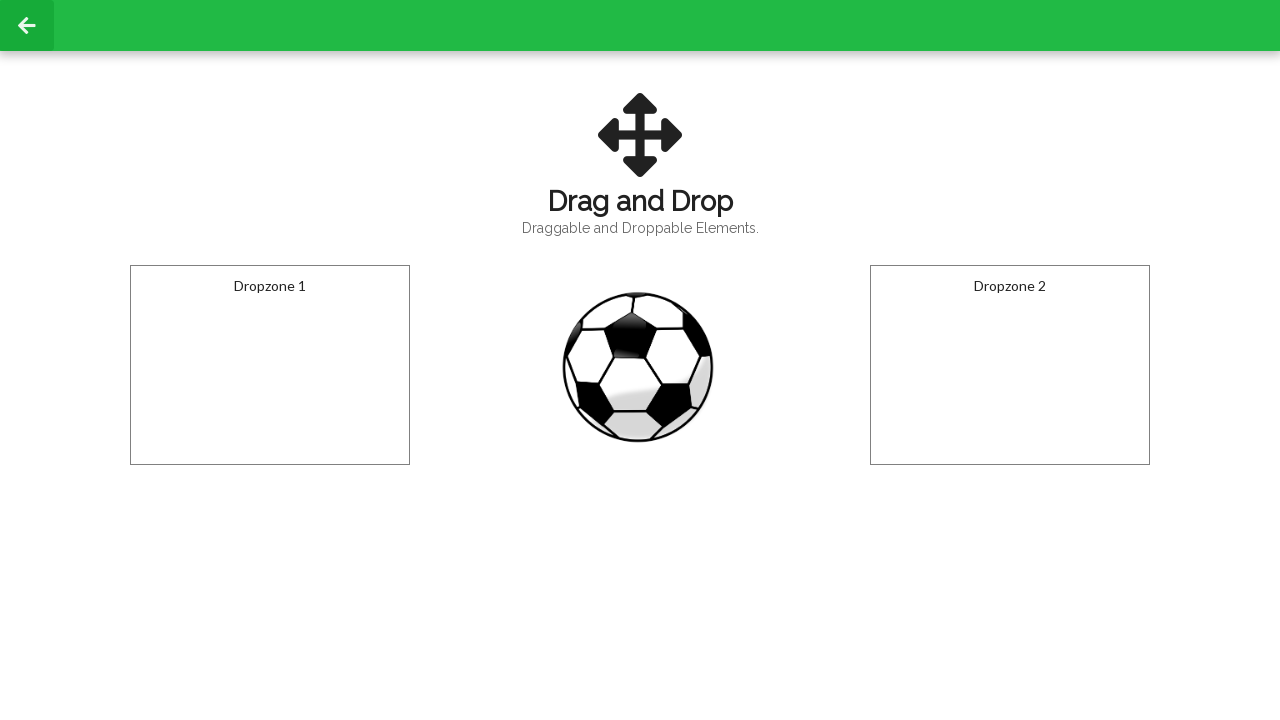

Dragged football element to first dropzone at (270, 365)
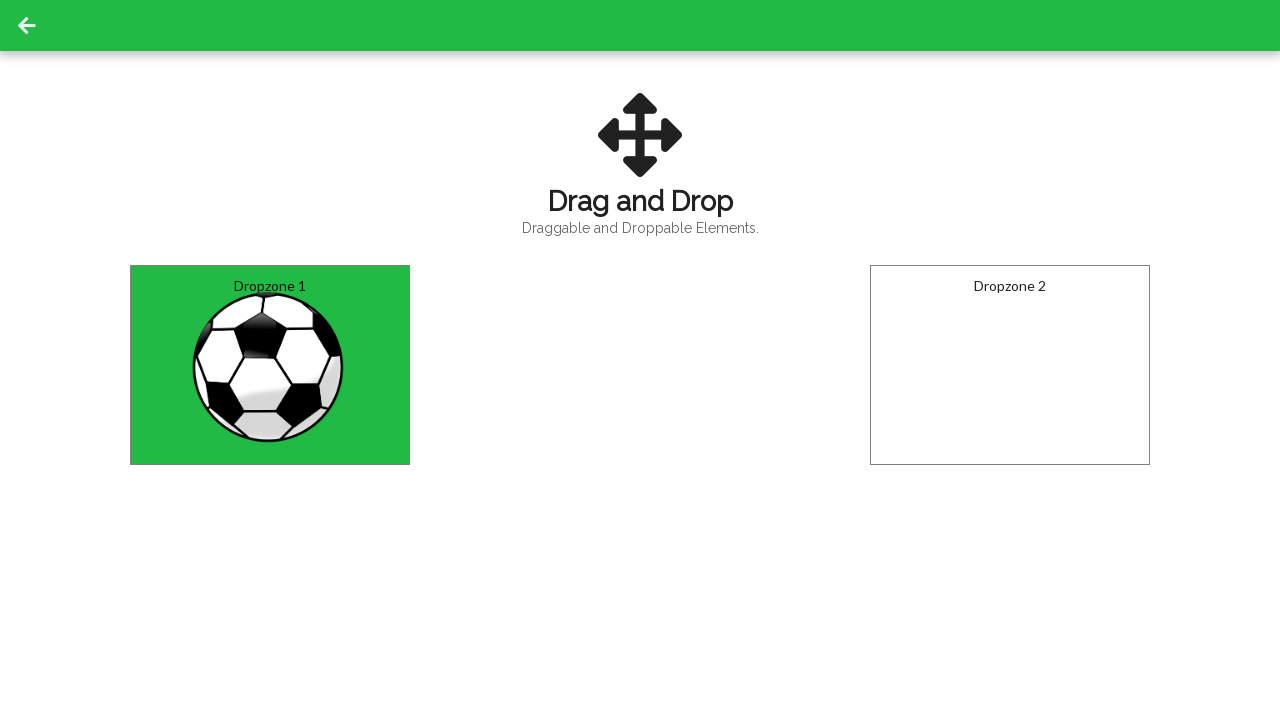

Waited 1 second for first drop to register
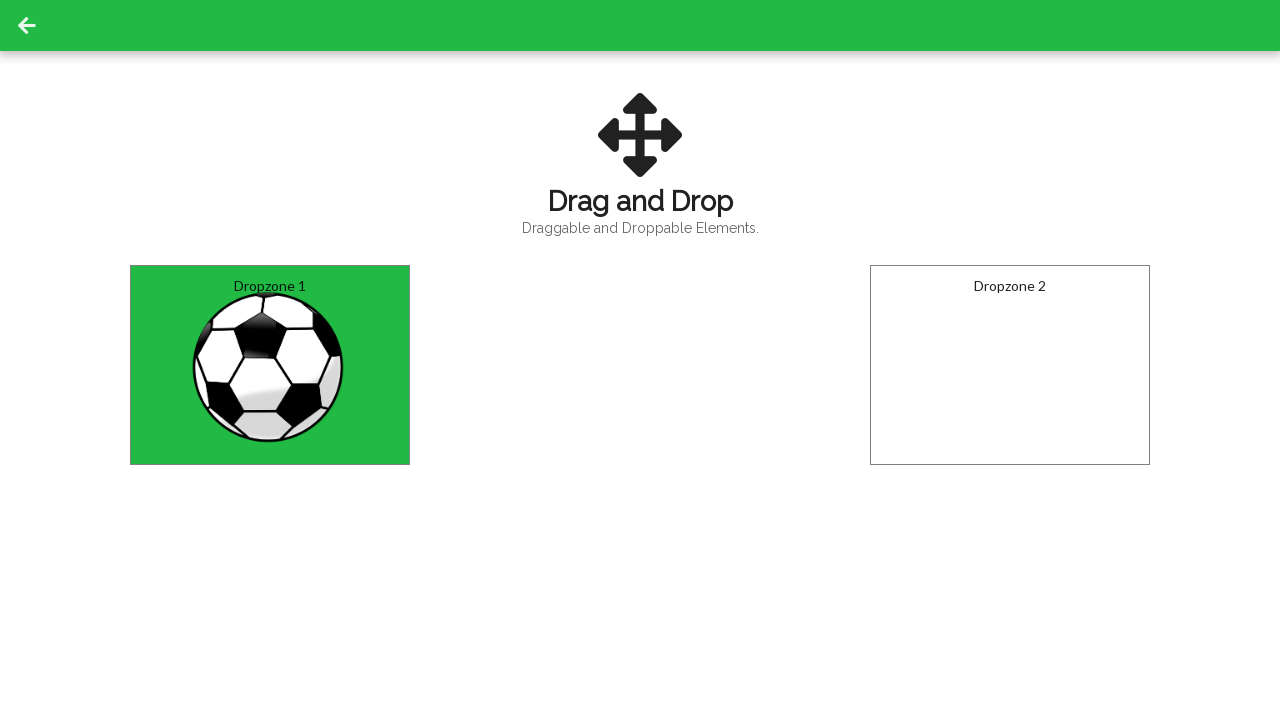

Retrieved text content from first dropzone
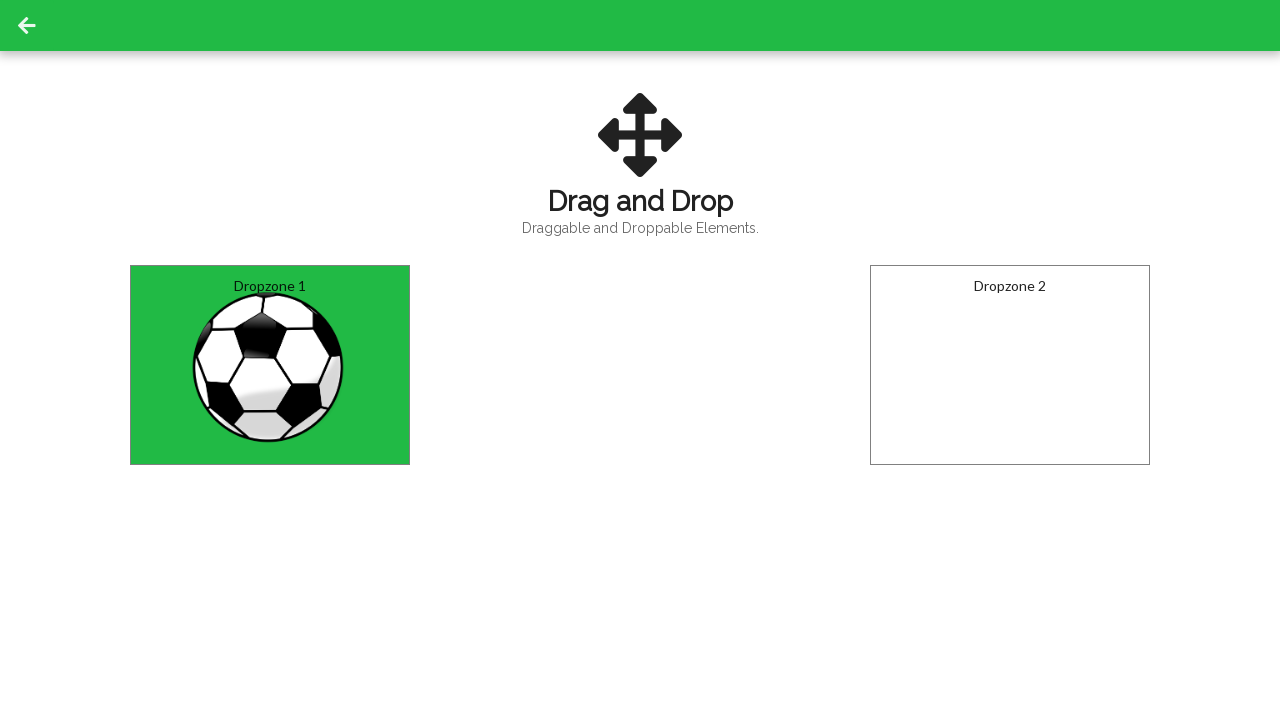

Verified first dropzone shows 'Dropped!' text
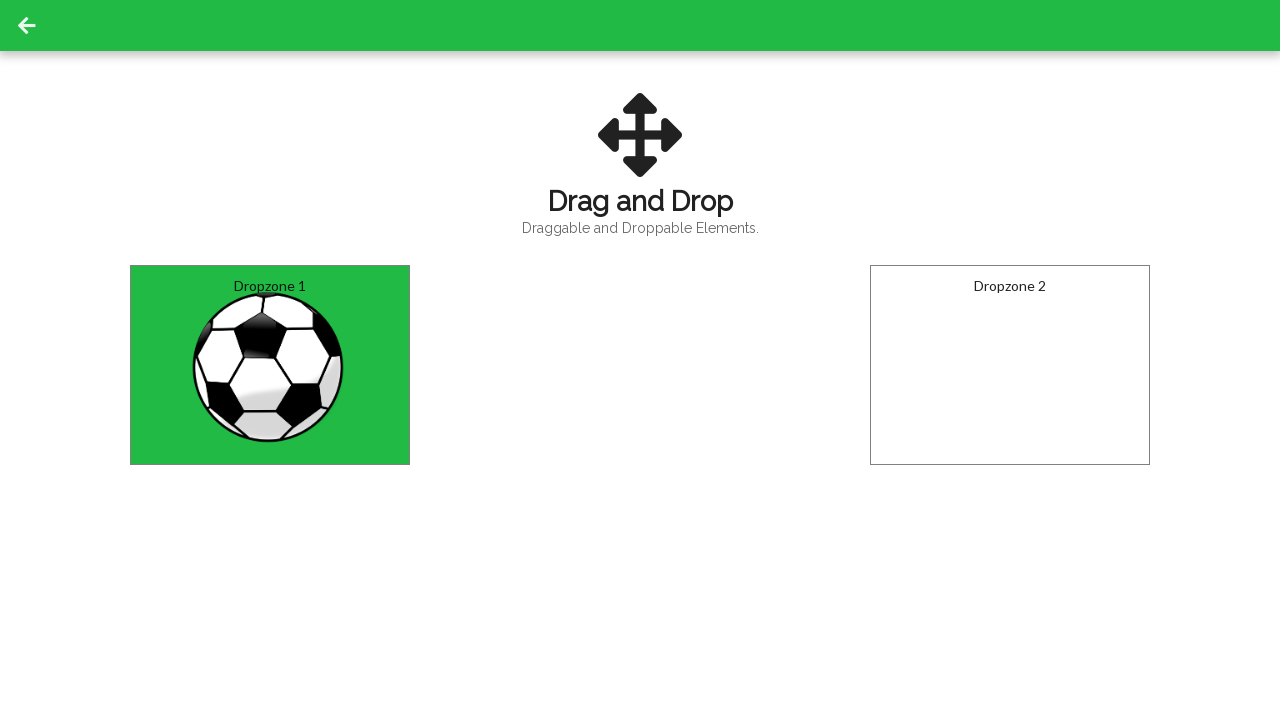

Located second dropzone with id 'dropzone2'
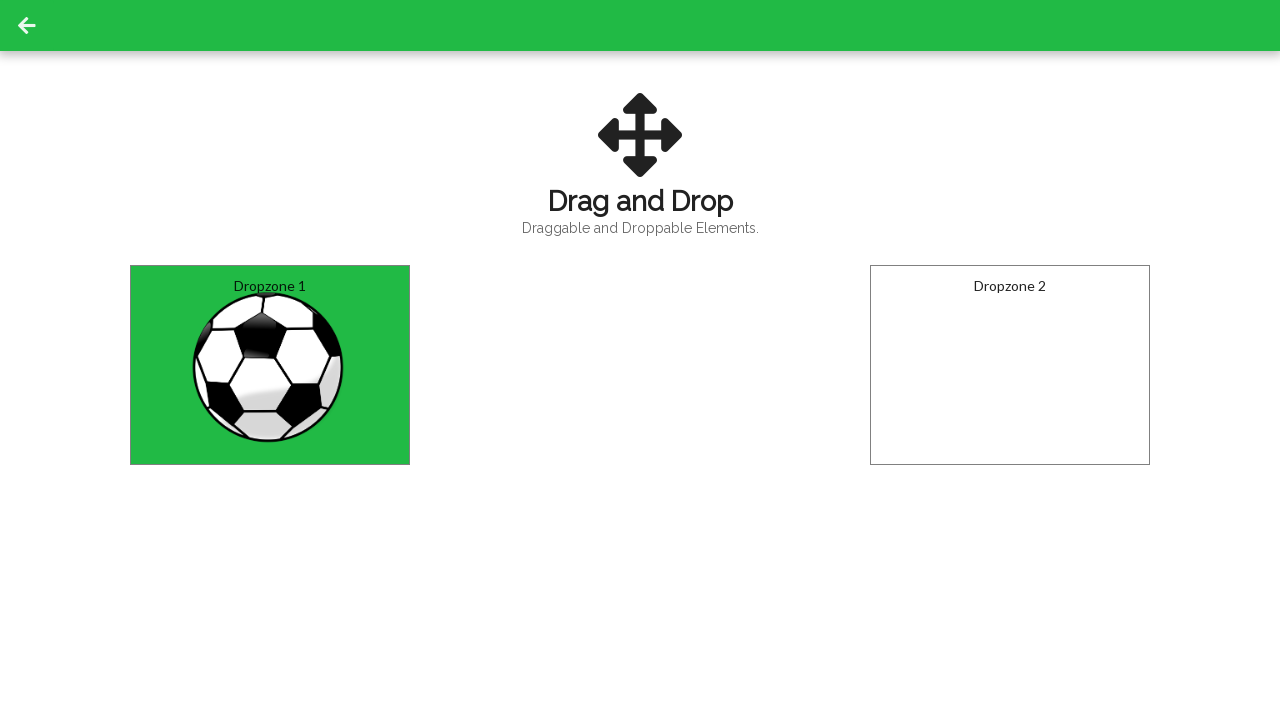

Dragged football element to second dropzone at (1010, 365)
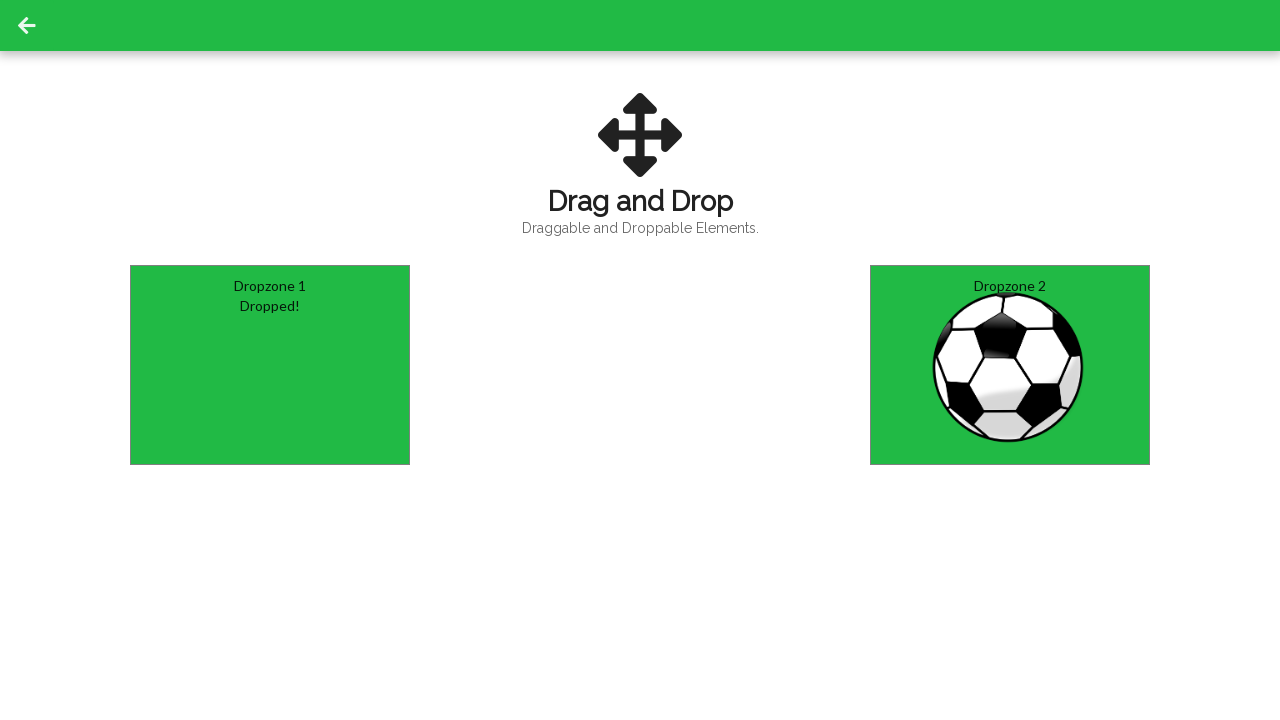

Waited 1 second for second drop to register
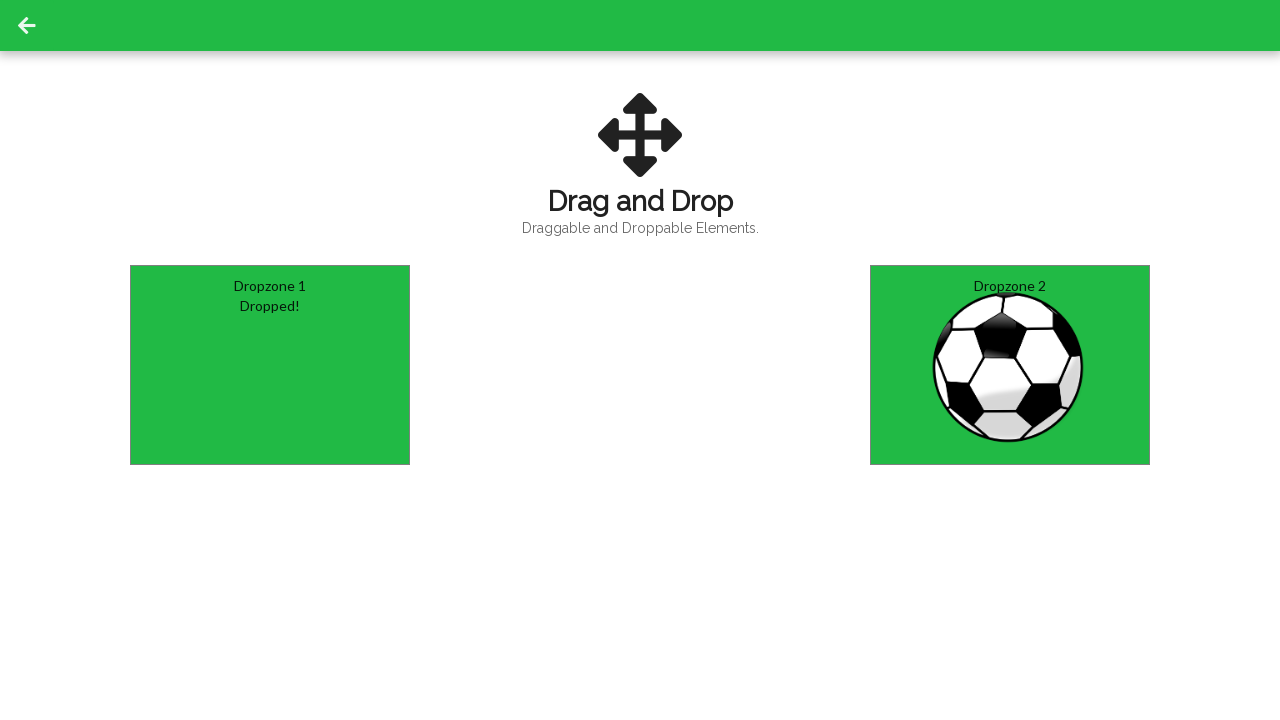

Retrieved text content from second dropzone
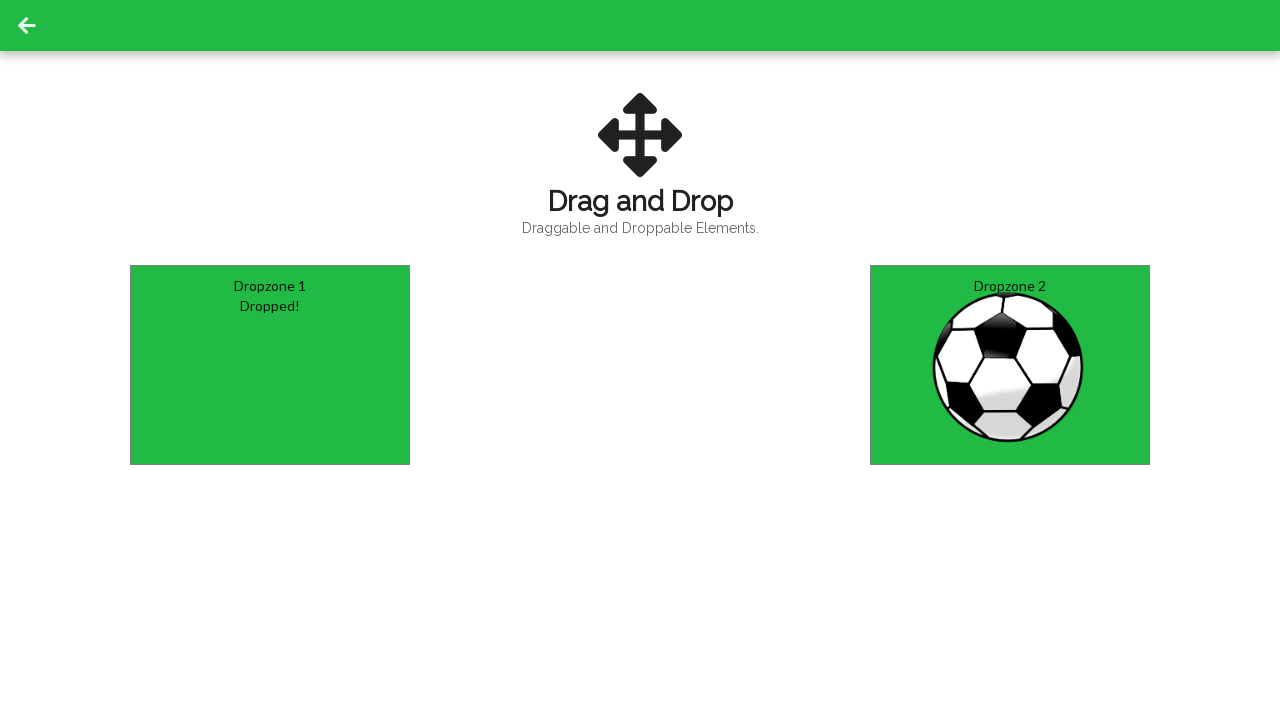

Verified second dropzone shows 'Dropped!' text
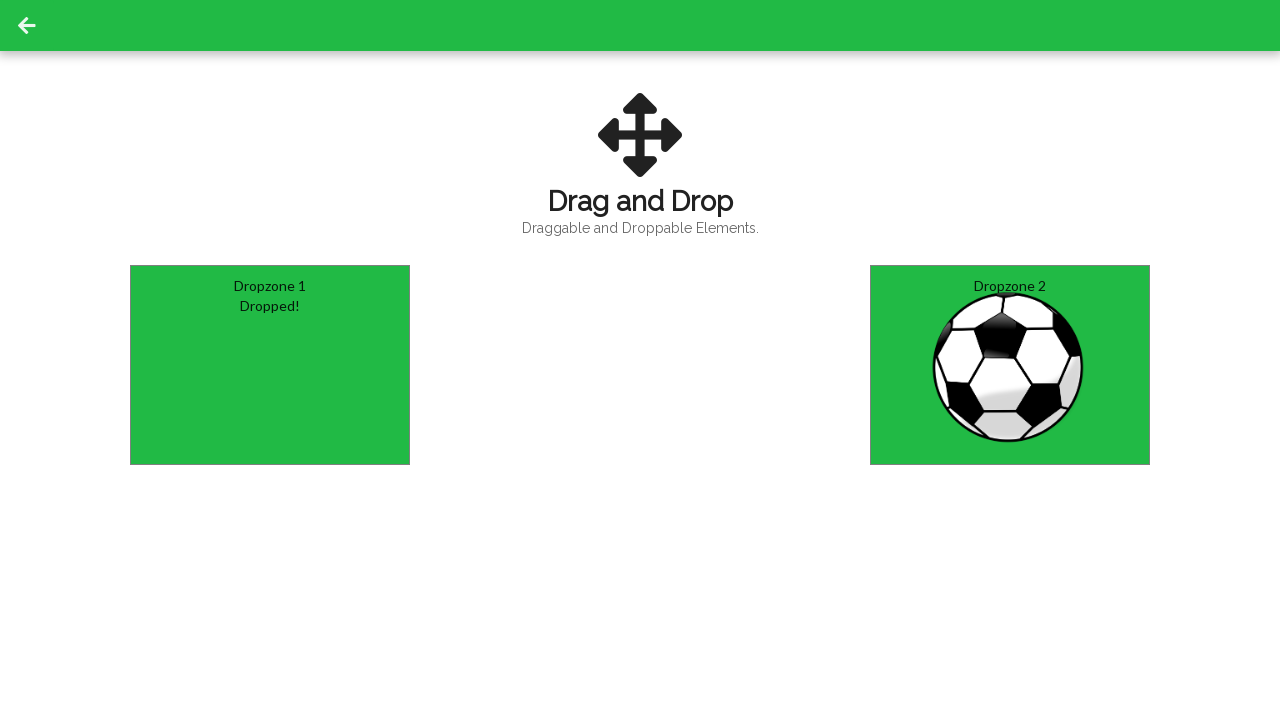

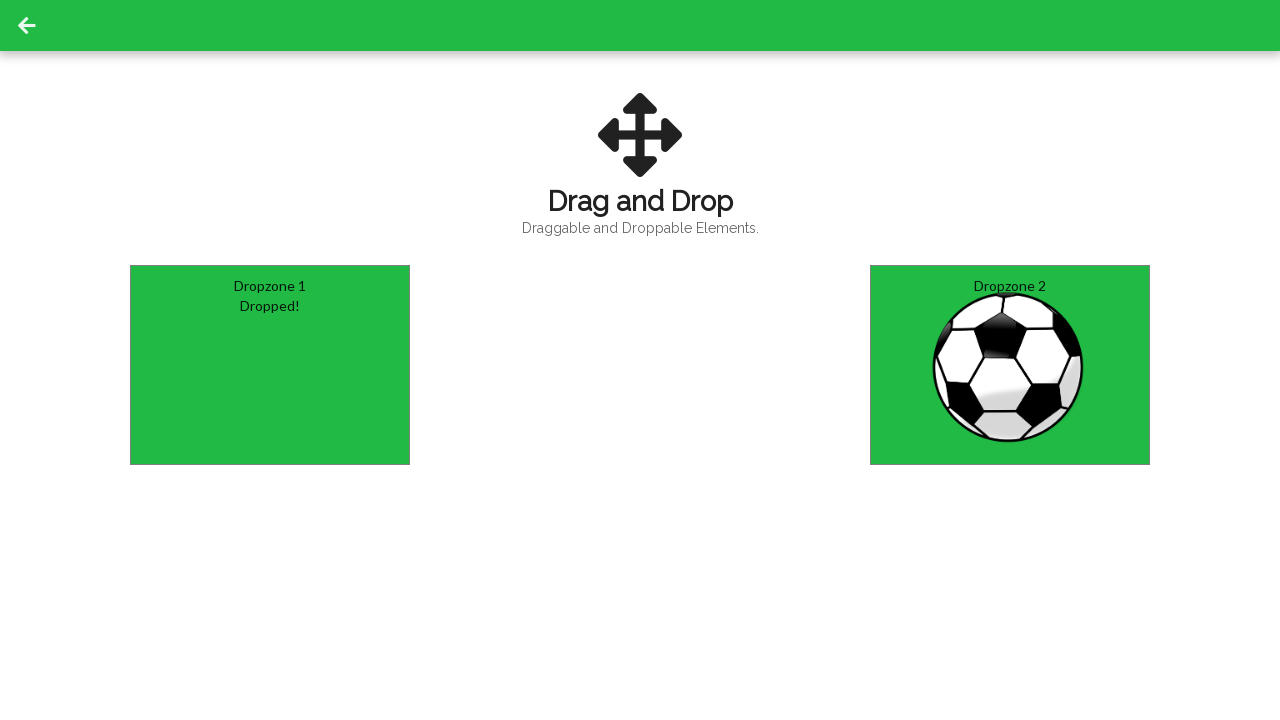